Tests a form page by filling in the first name field with a sample value

Starting URL: https://formy-project.herokuapp.com/form

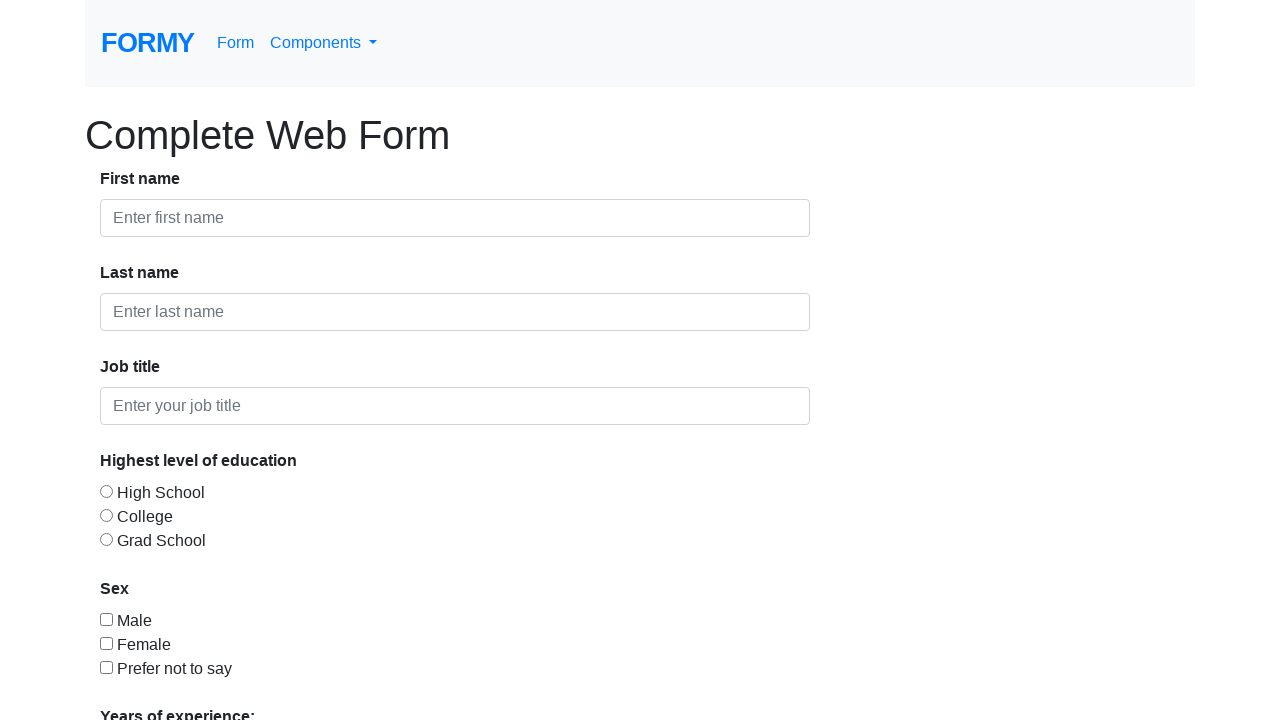

Filled first name field with 'Andy' on #first-name
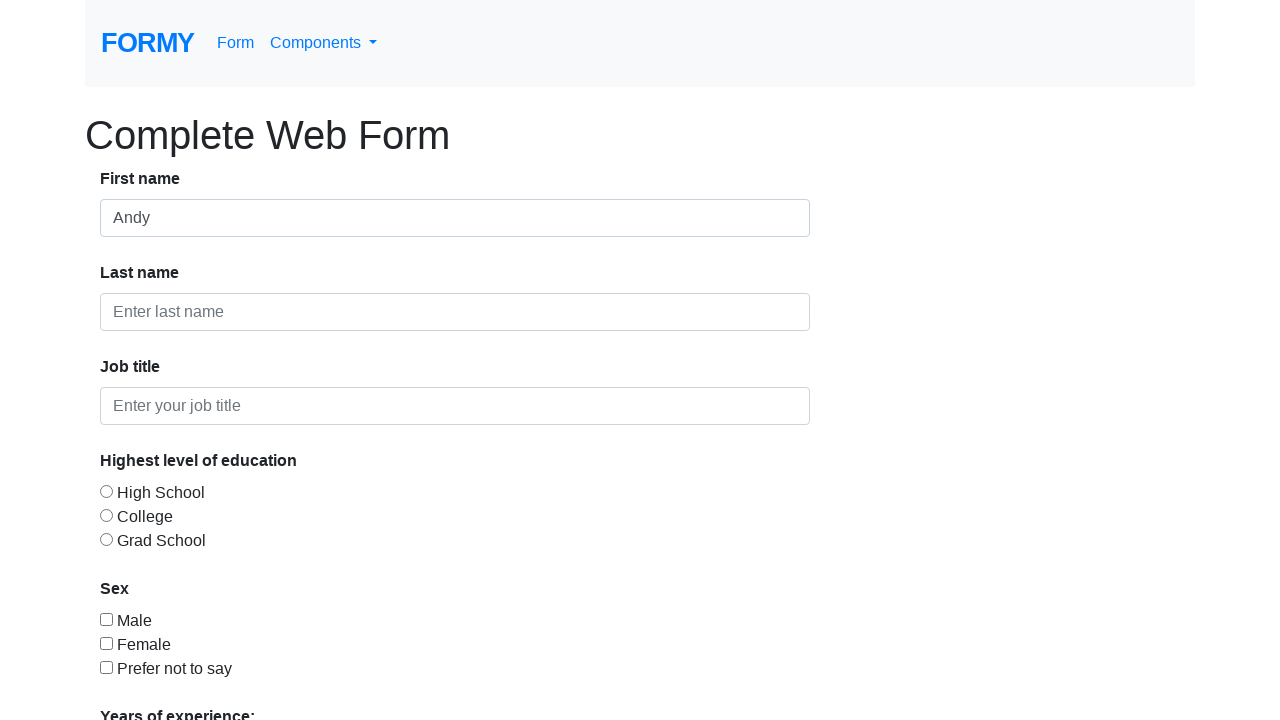

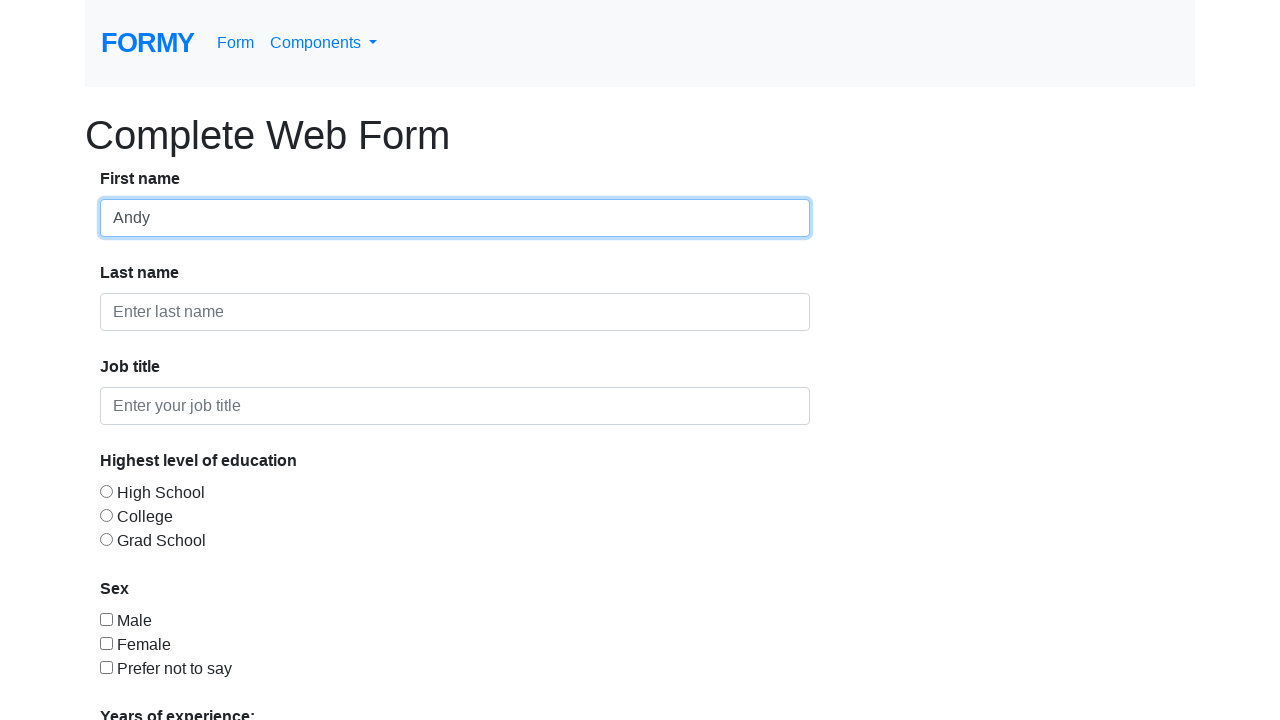